Tests multi-select dropdown functionality by selecting multiple options (Swift, Audi, Volvo, Hyundai) and then deselecting one option by value

Starting URL: http://omayo.blogspot.com/

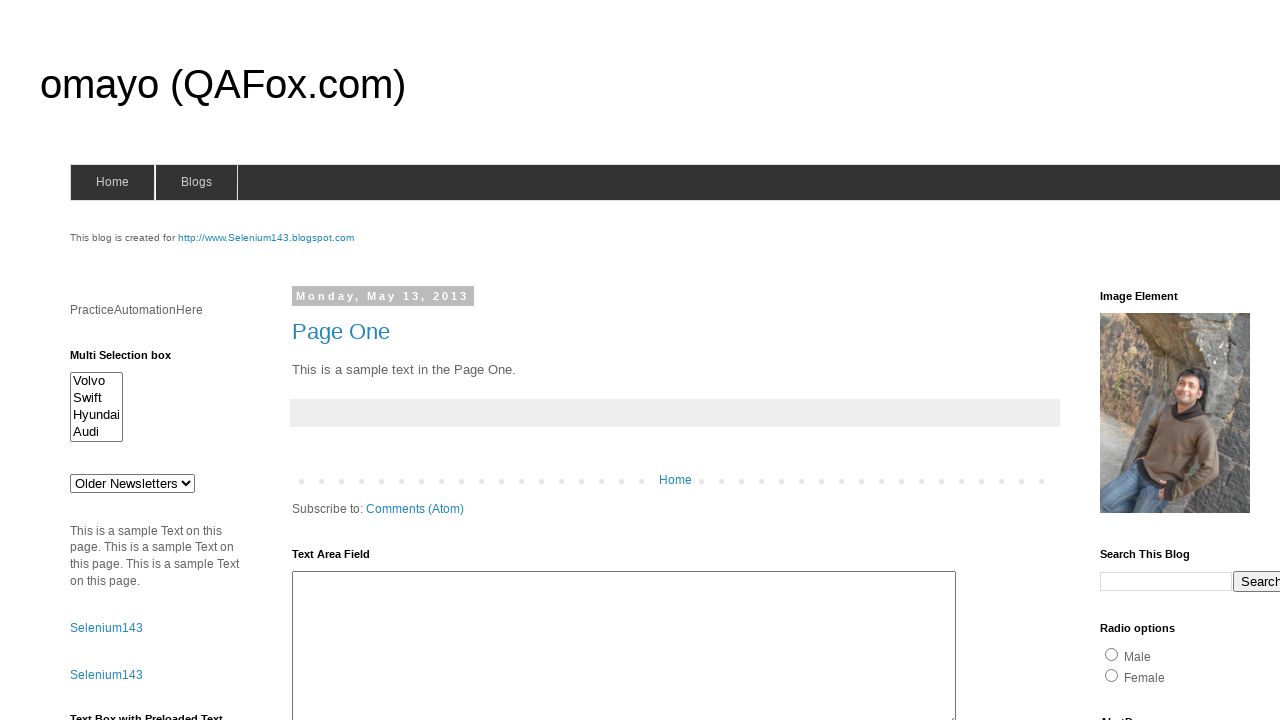

Located multi-select dropdown element
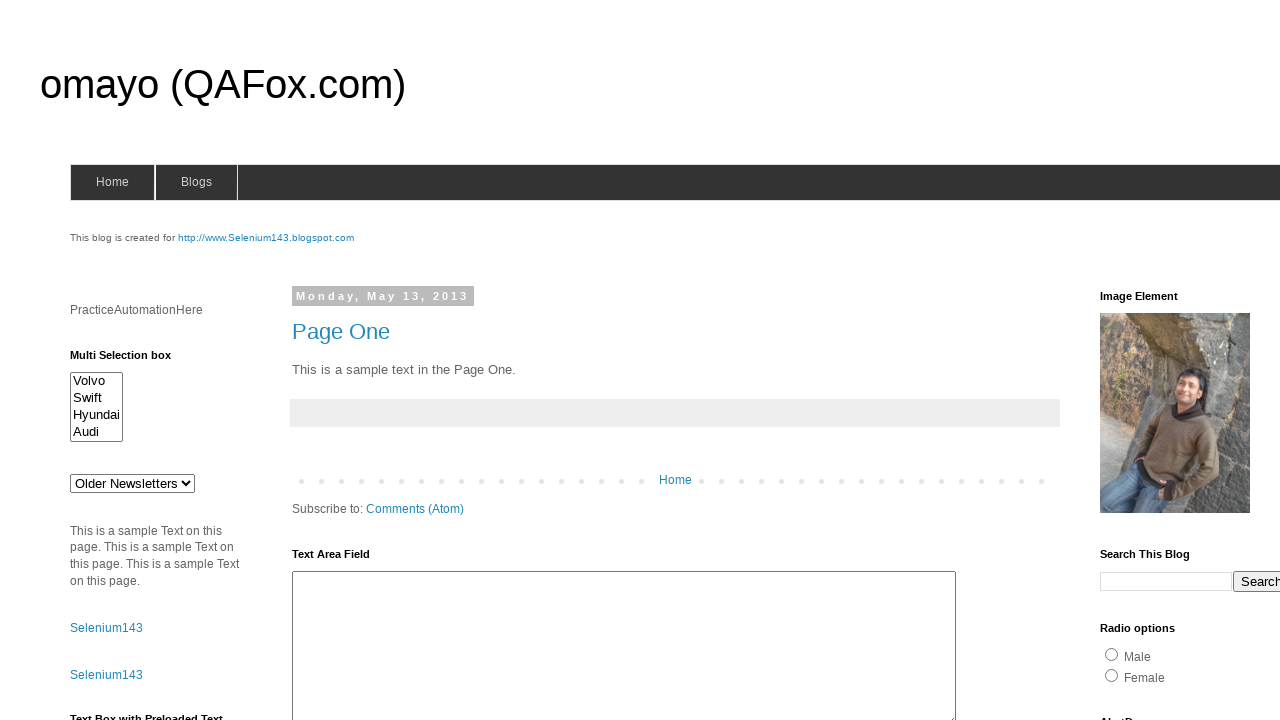

Selected 'Swift' option from multi-select dropdown on #multiselect1
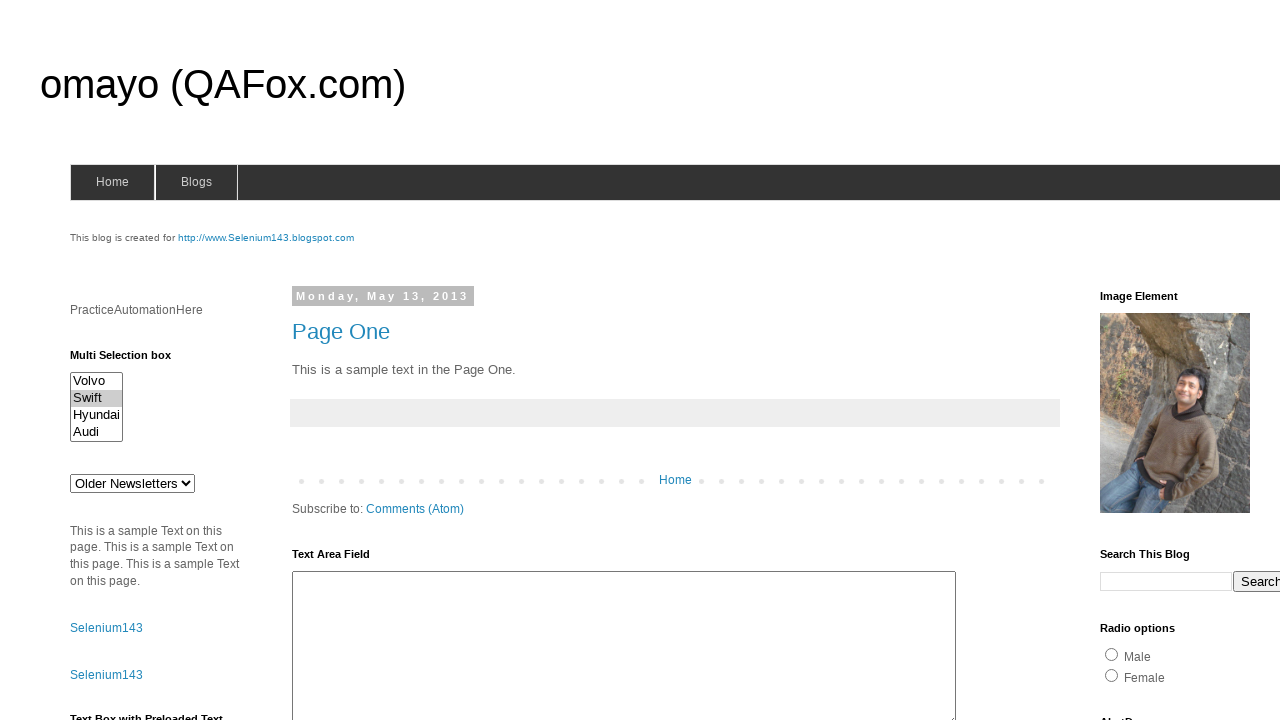

Selected 'Audi' option from multi-select dropdown on #multiselect1
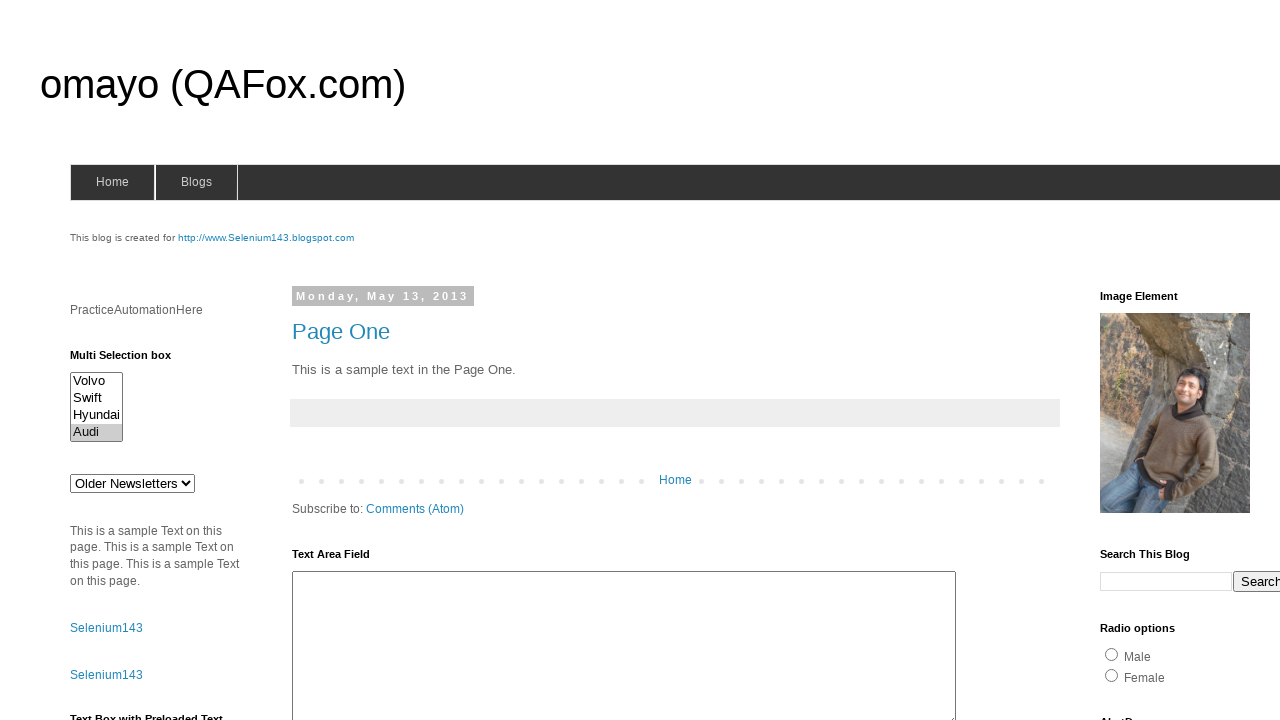

Selected 'Volvo' option from multi-select dropdown on #multiselect1
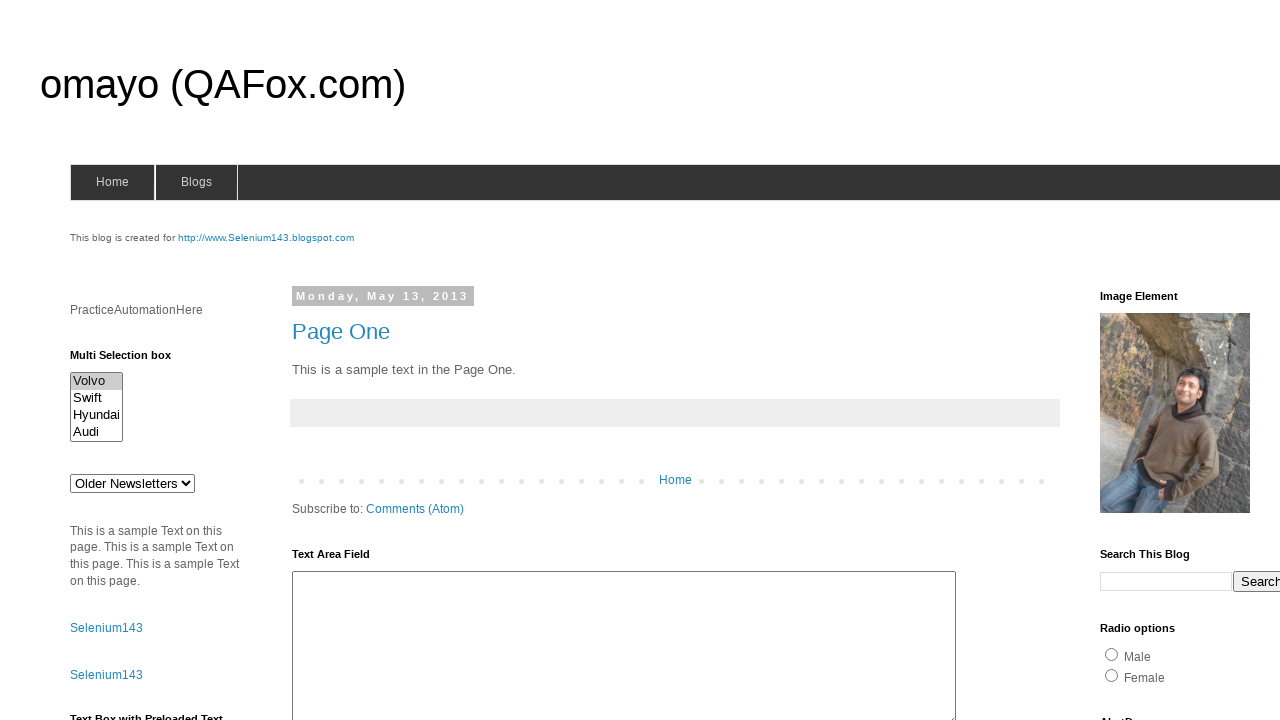

Selected 'Hyundai' option from multi-select dropdown on #multiselect1
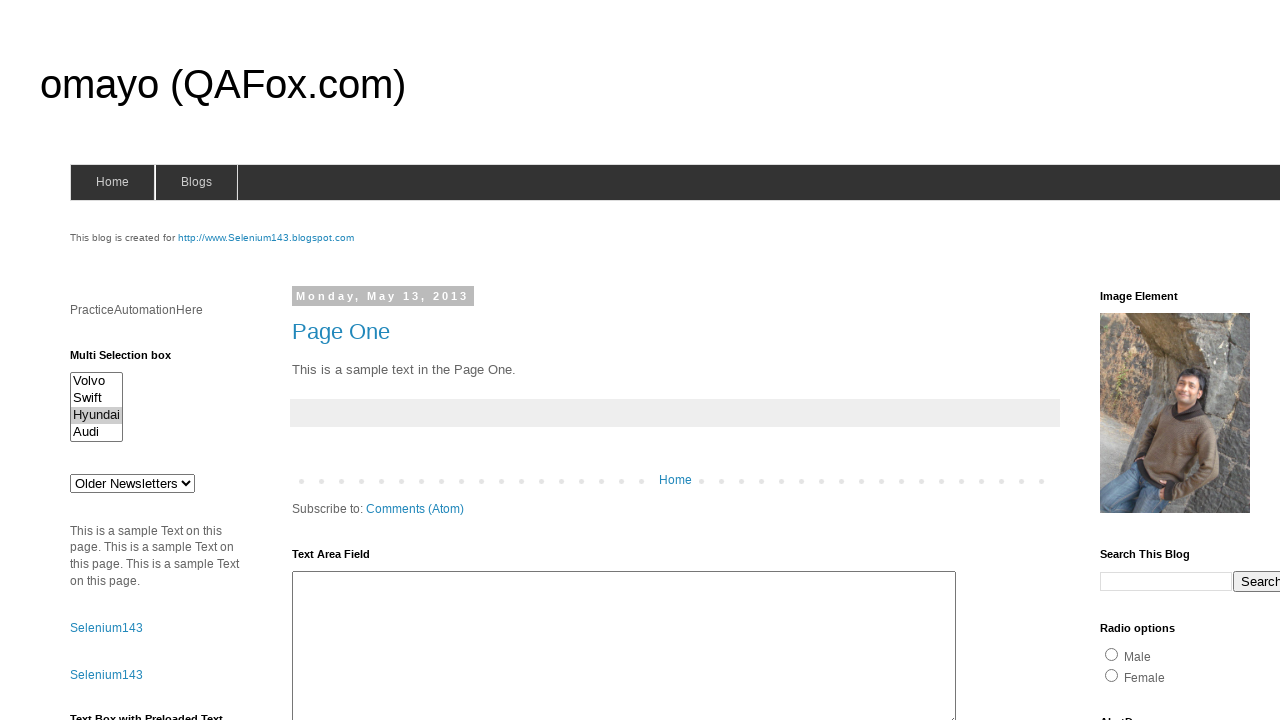

Waited 1000ms to view all selections
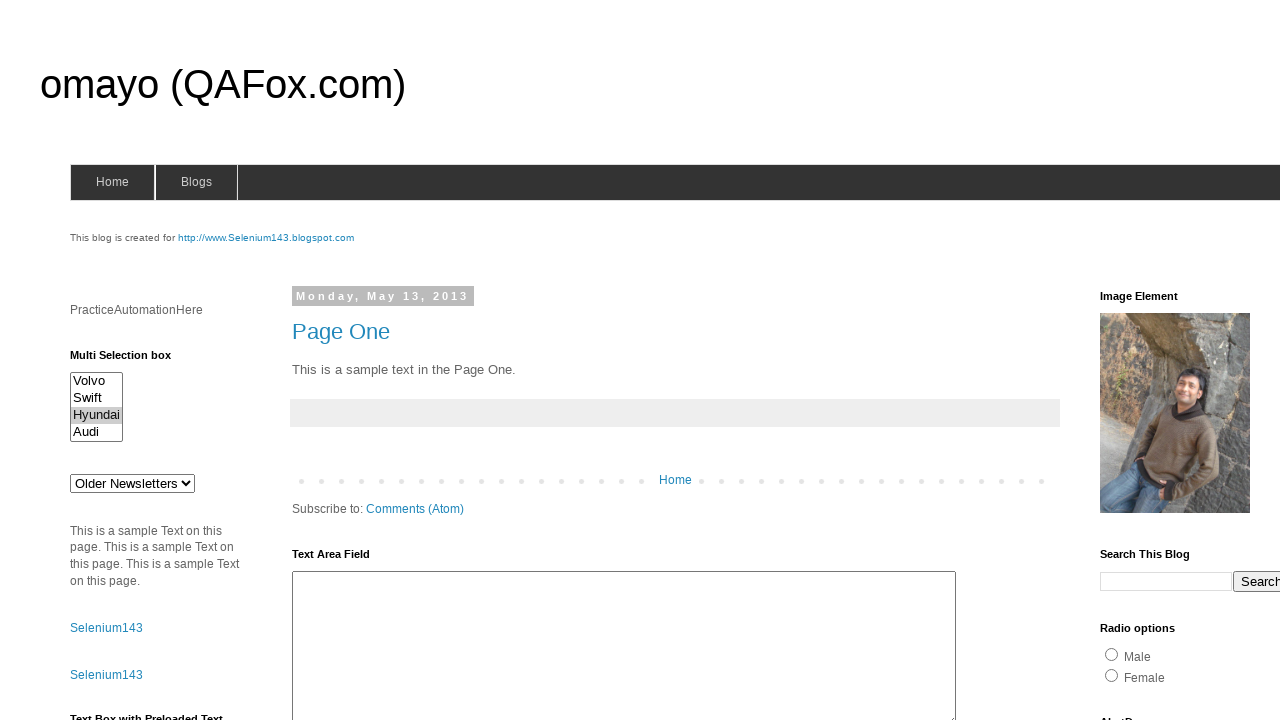

Deselected 'Hyundai' by re-selecting only Swift, Audi, and Volvo on #multiselect1
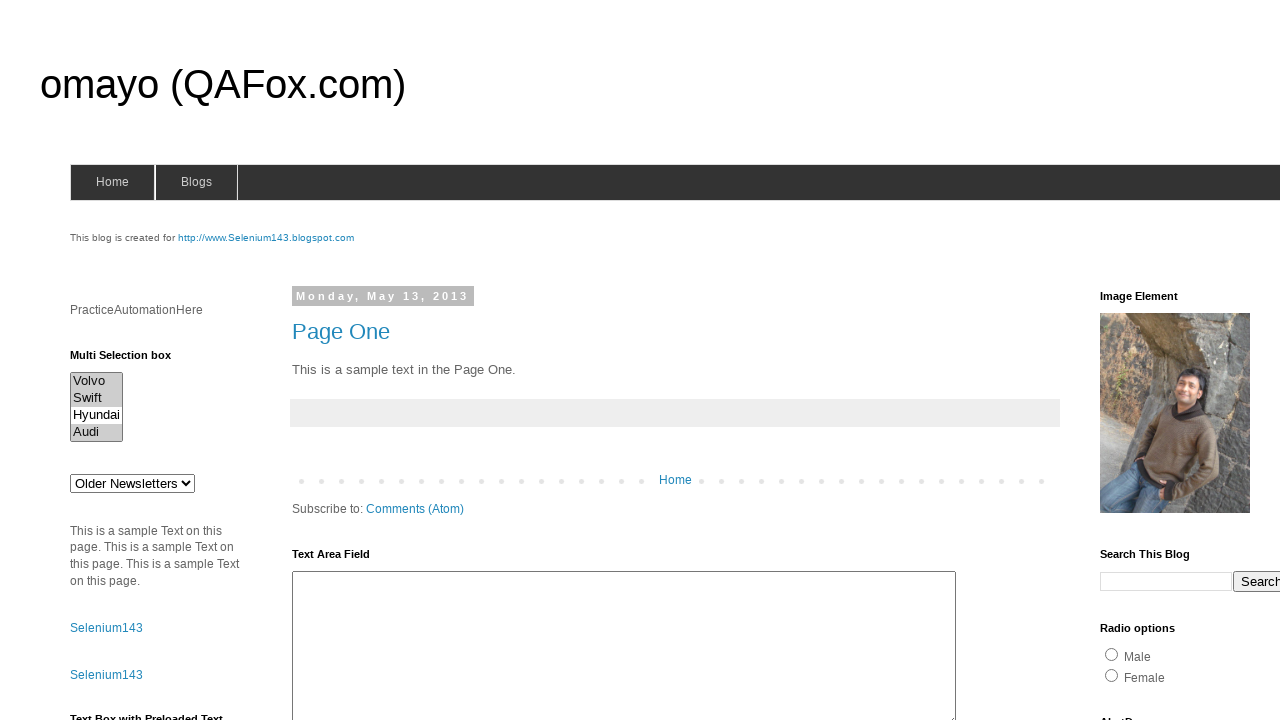

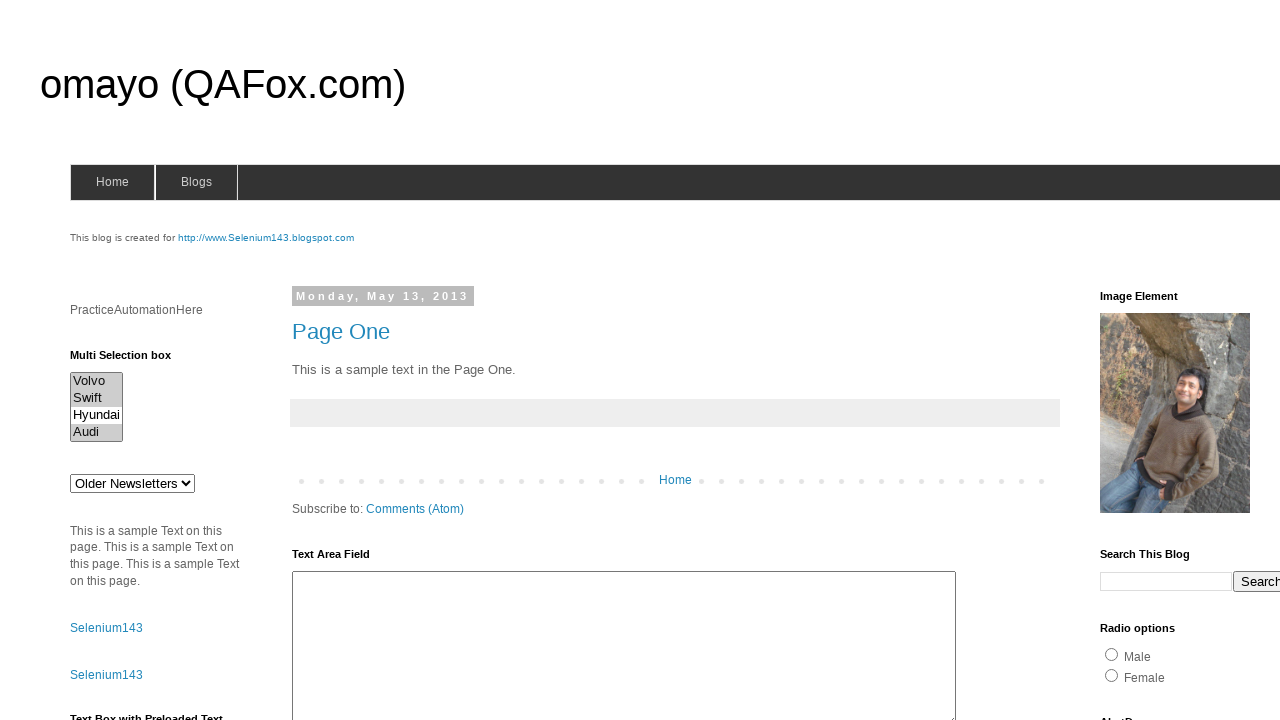